Tests various mouse actions on a navigation menu including click and hold, right-click (context click), double-click, and hover interactions on menu items.

Starting URL: https://demoqa.com/menu

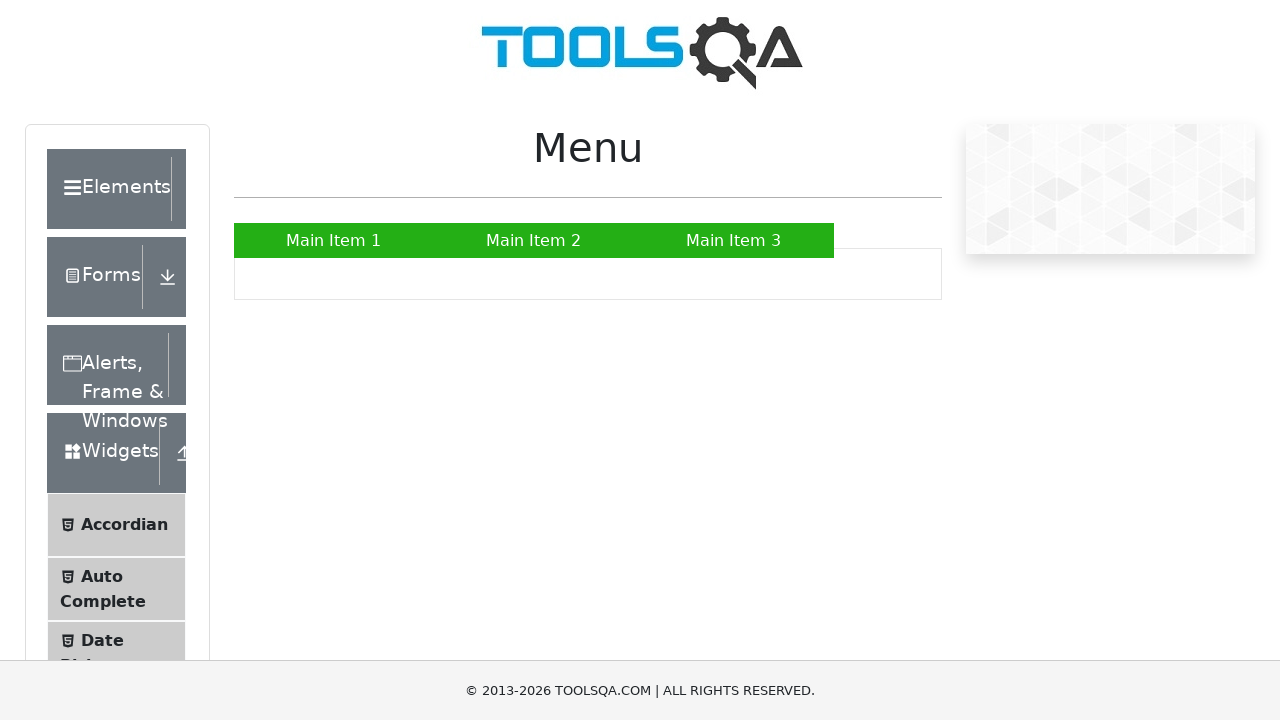

Performed click and hold (3 second delay) on first menu item at (334, 240) on div.nav-menu-container ul li >> nth=0
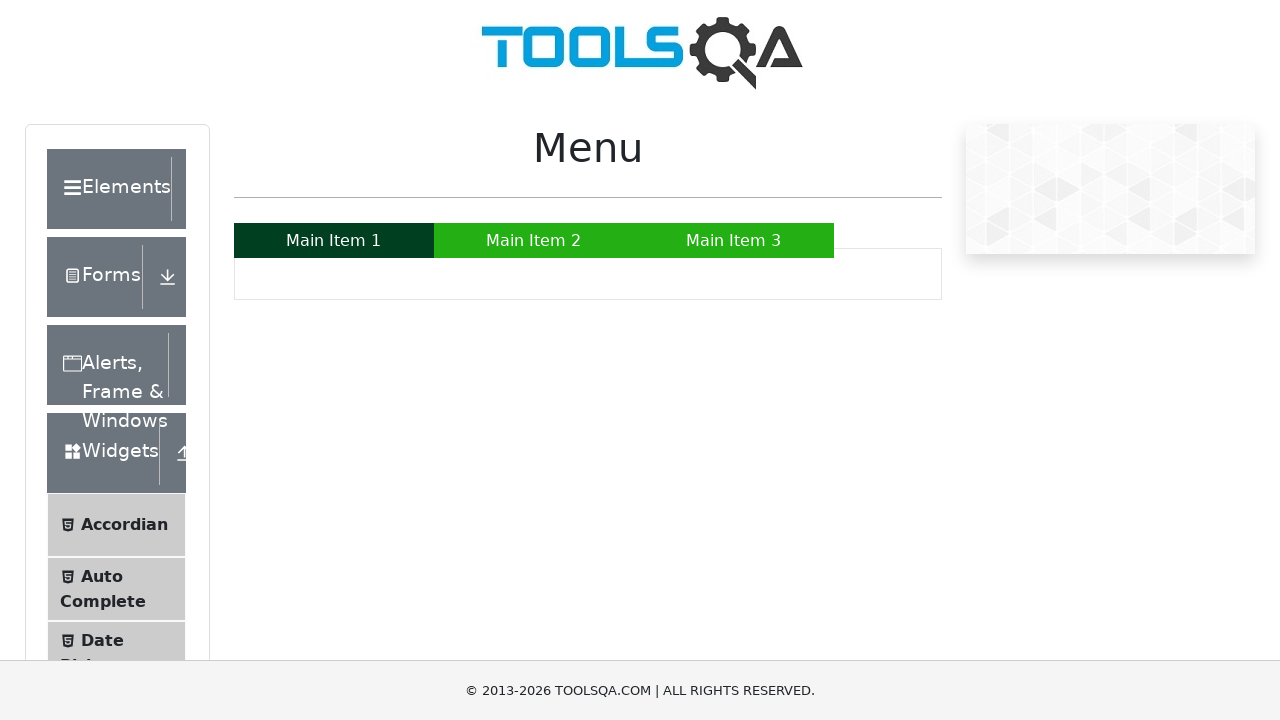

Performed right-click context menu on first menu item at (334, 240) on div.nav-menu-container ul li >> nth=0
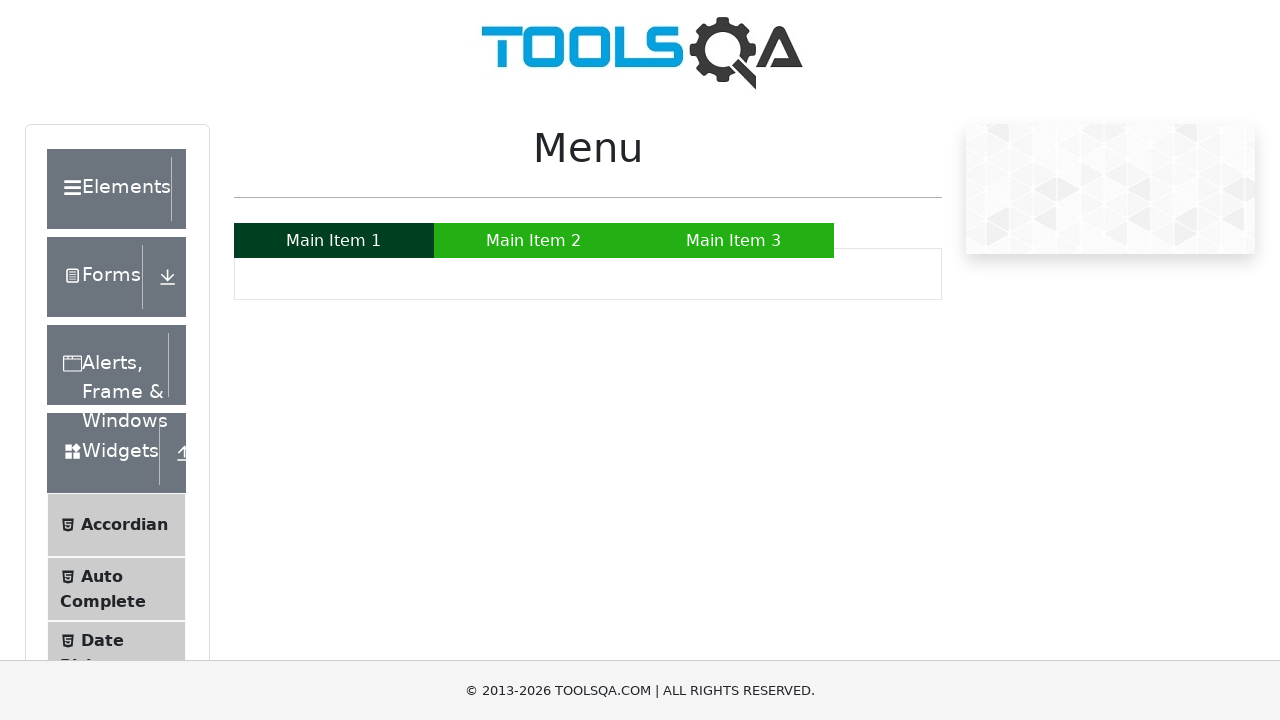

Waited 1 second after context click
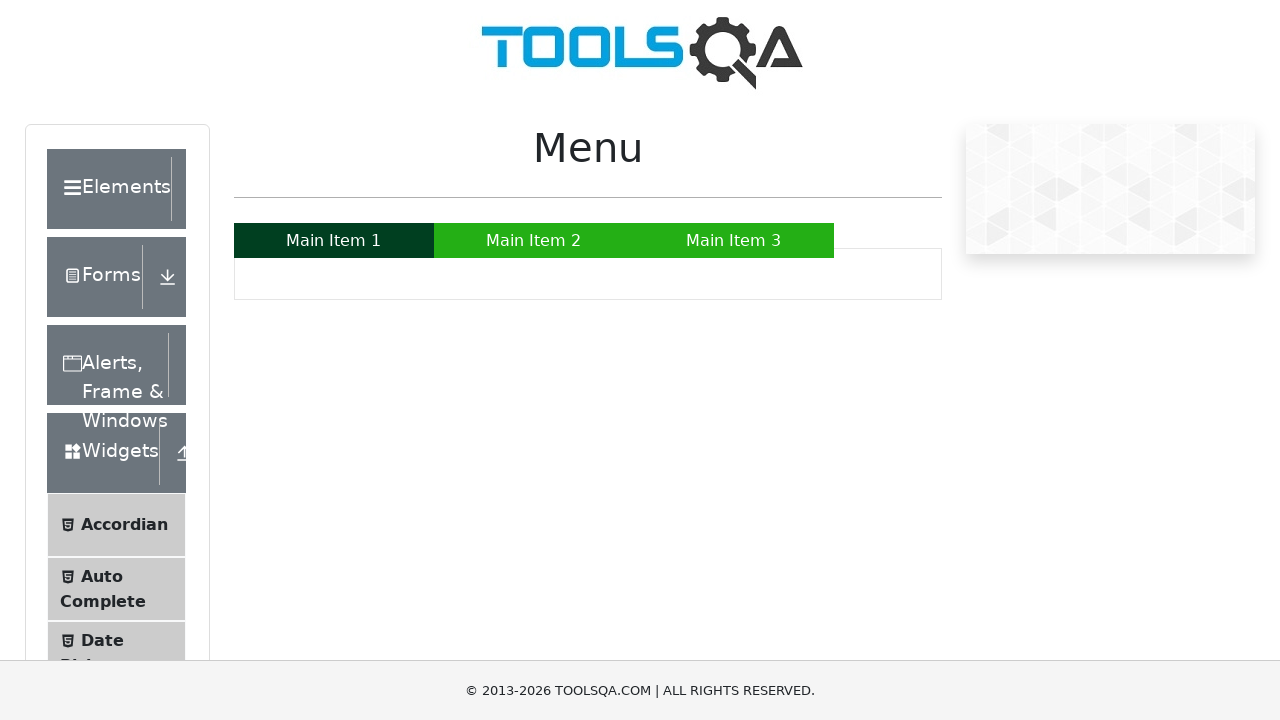

Performed double-click on first menu item at (334, 240) on div.nav-menu-container ul li >> nth=0
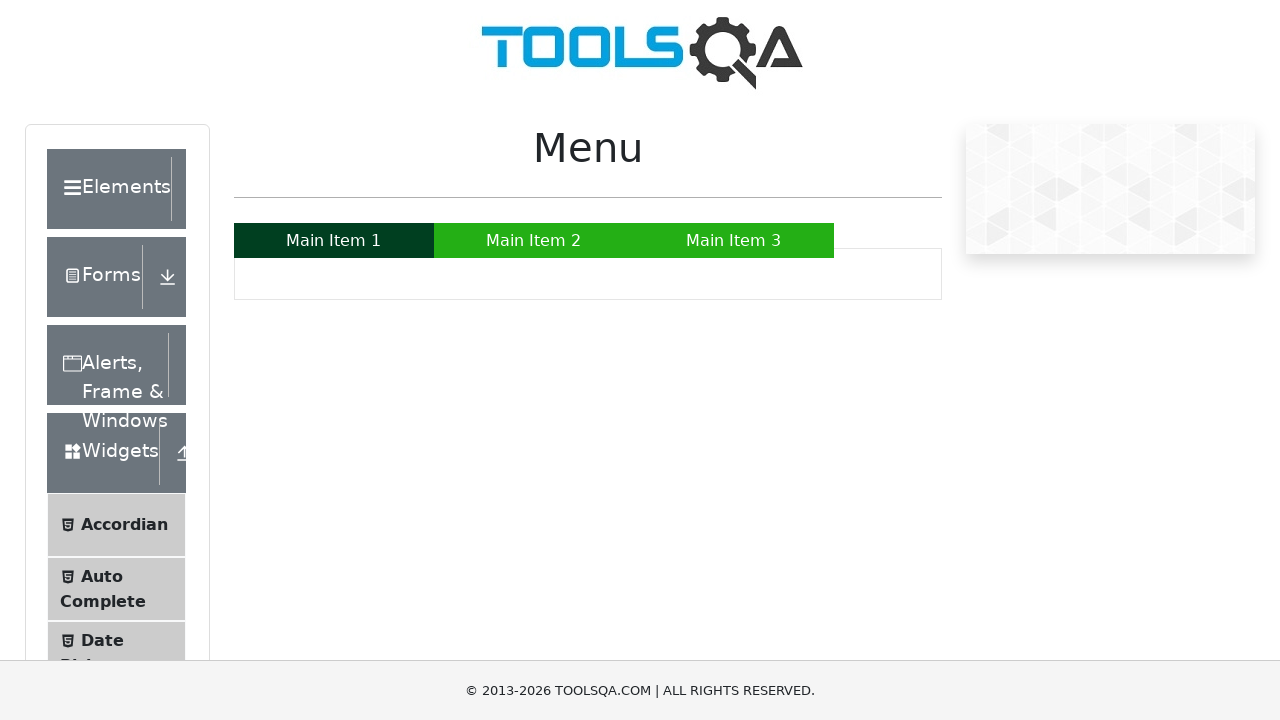

Waited 1 second after double-click
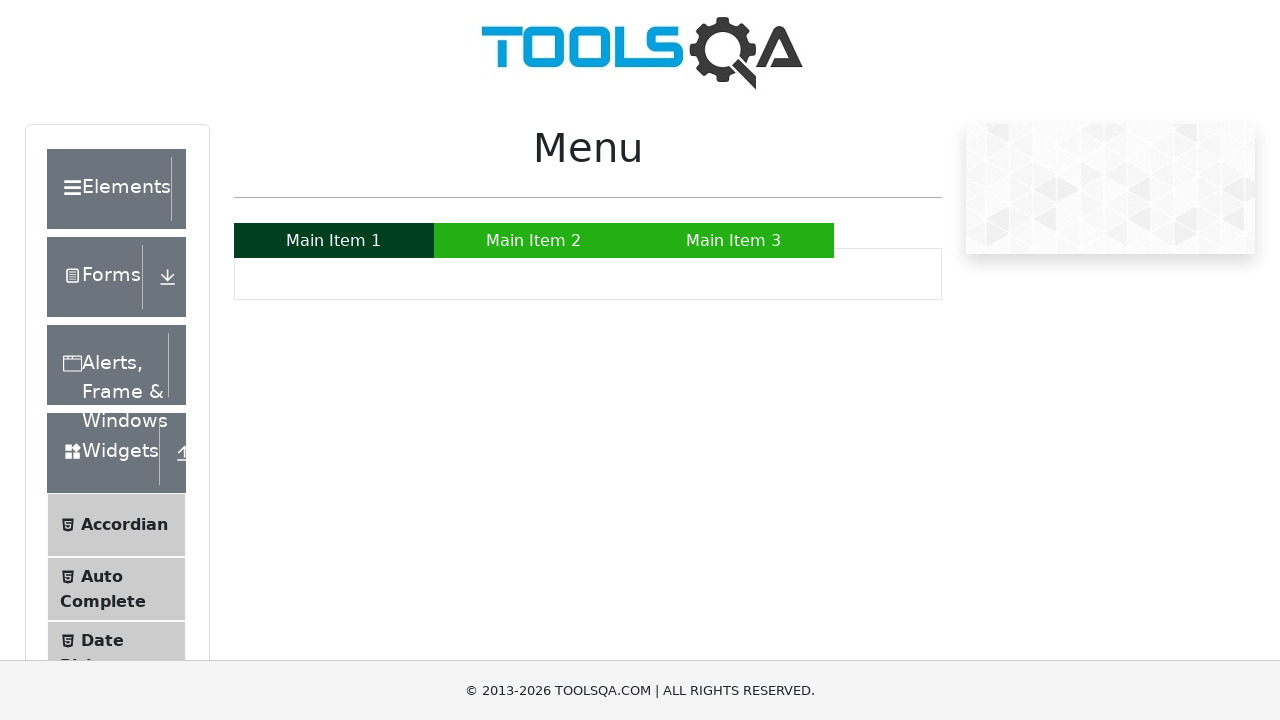

Hovered over second main menu item at (534, 240) on #nav > li:nth-child(2) > a:nth-child(1)
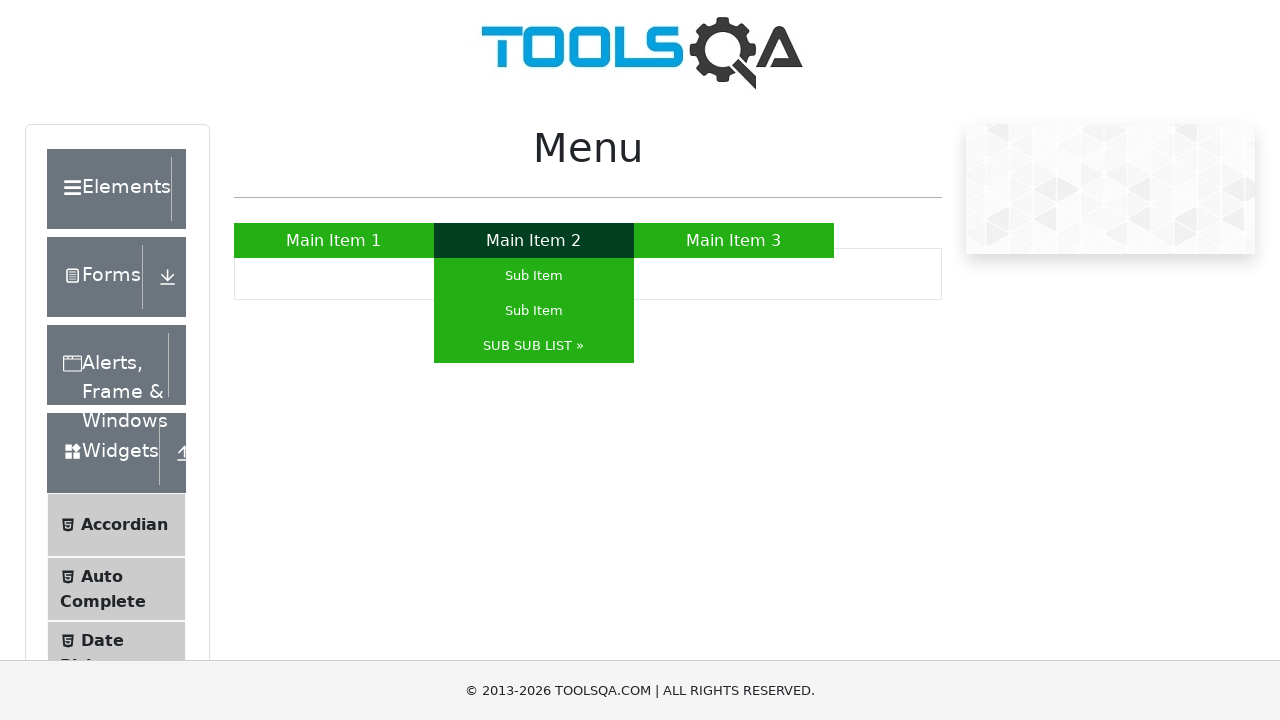

Clicked on second main menu item at (534, 240) on #nav > li:nth-child(2) > a:nth-child(1)
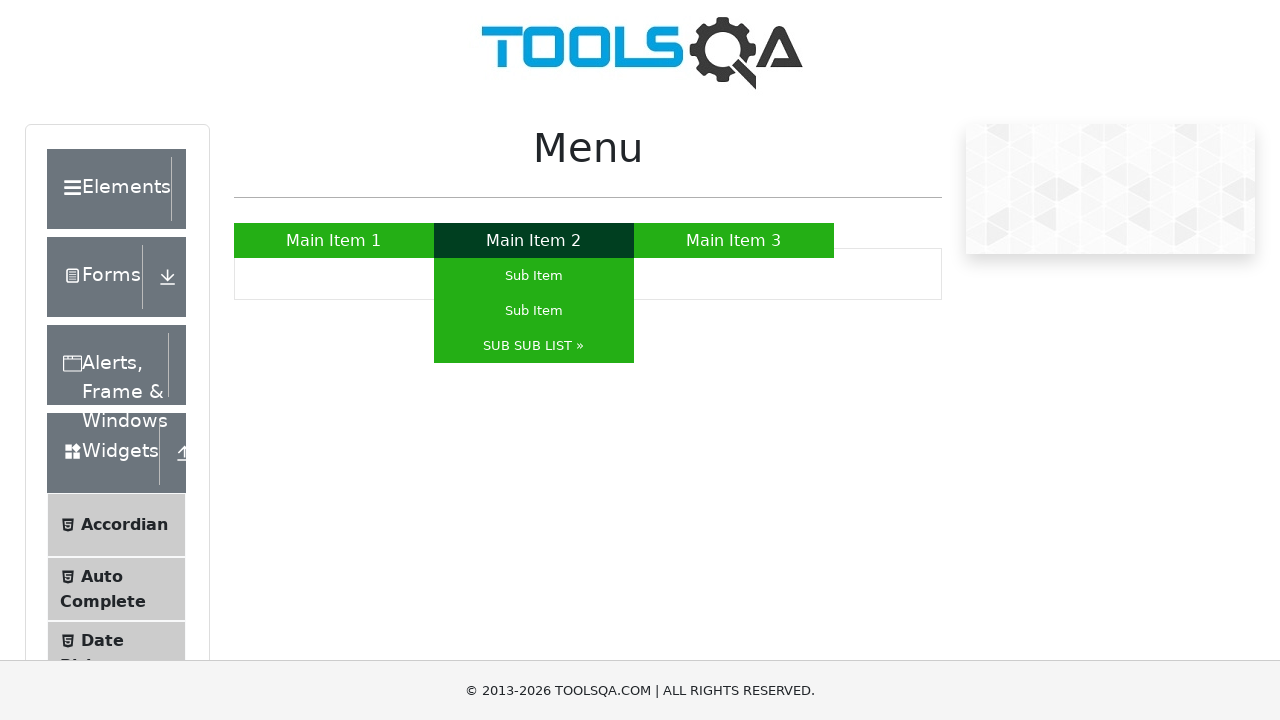

Waited 1 second after clicking second menu item
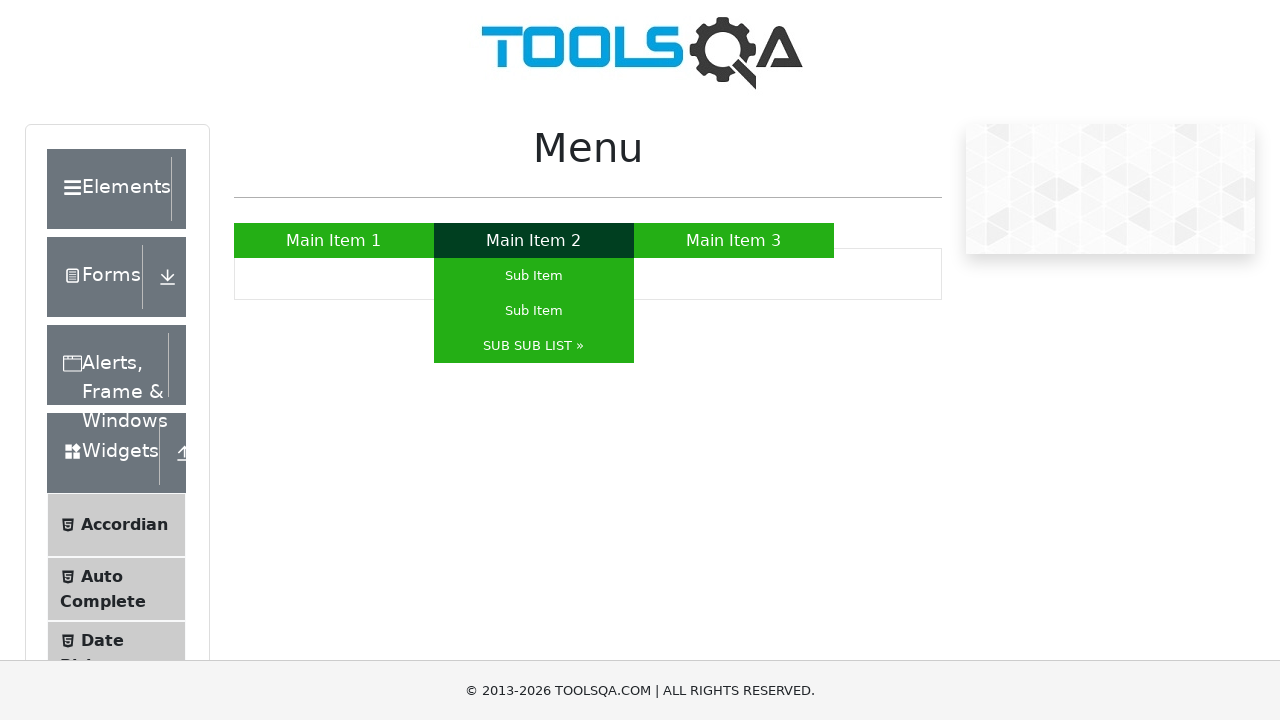

Hovered over sub-menu item at (534, 346) on #nav > li:nth-child(2) > ul:nth-child(2) > li:nth-child(3) > a:nth-child(1)
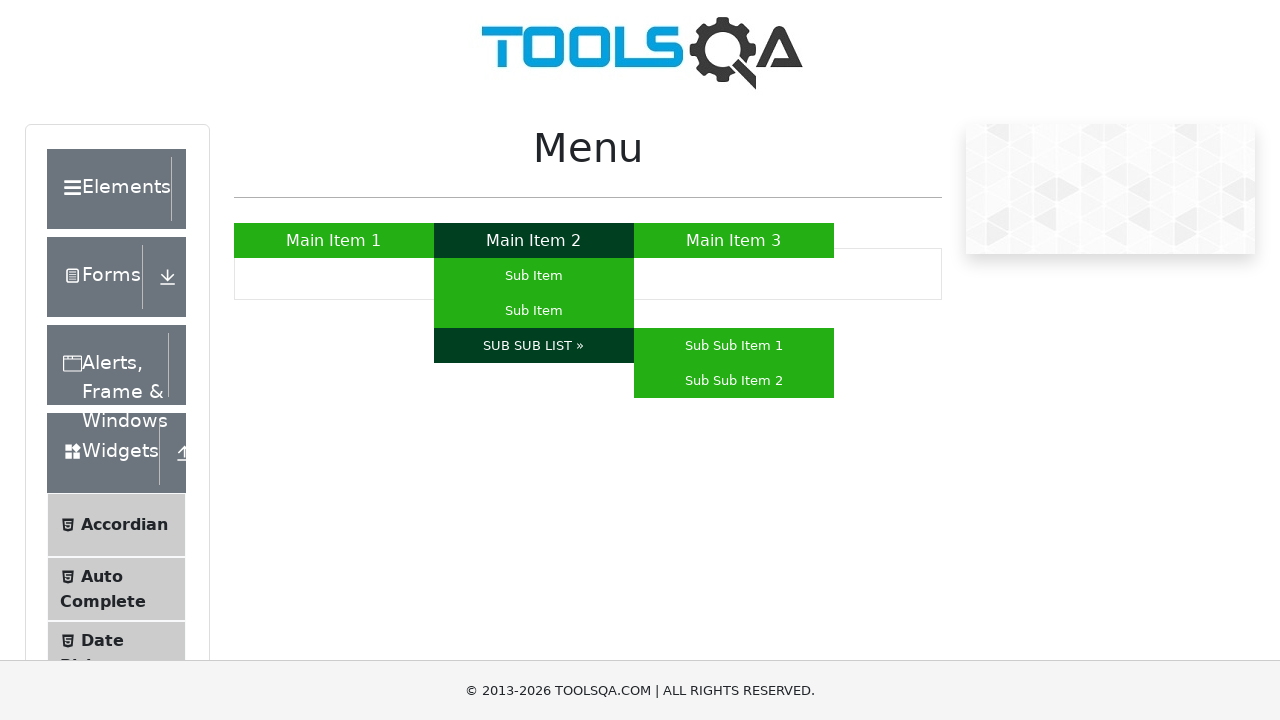

Clicked on sub-menu item at (534, 346) on #nav > li:nth-child(2) > ul:nth-child(2) > li:nth-child(3) > a:nth-child(1)
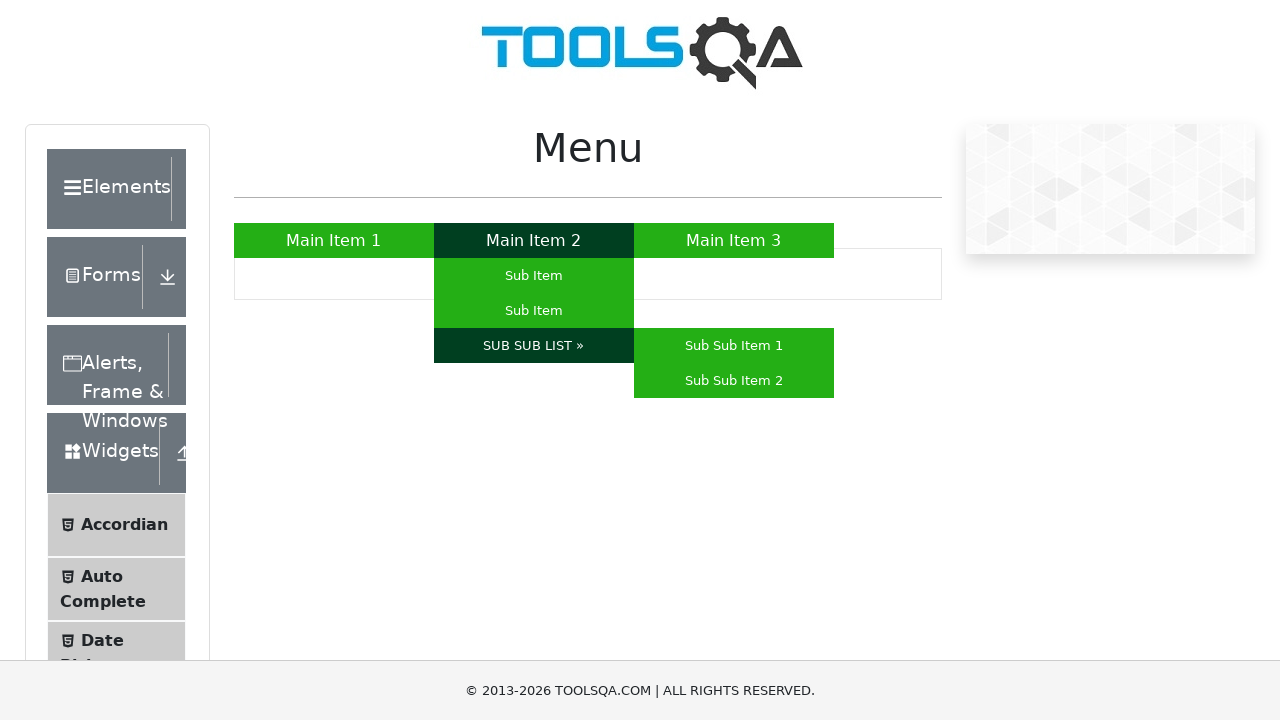

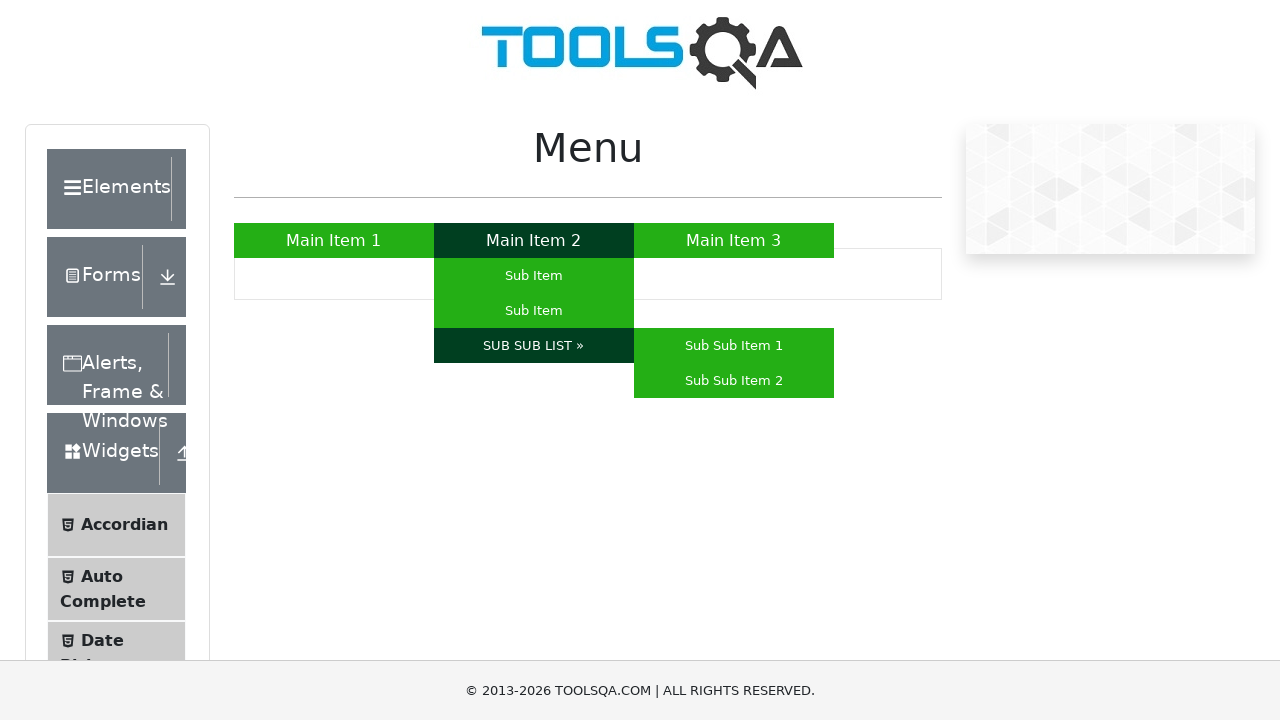